Tests dynamic loading page by clicking a Start button, waiting for a loading bar to complete, and verifying that the "Hello World" finish text element becomes visible.

Starting URL: http://the-internet.herokuapp.com/dynamic_loading/2

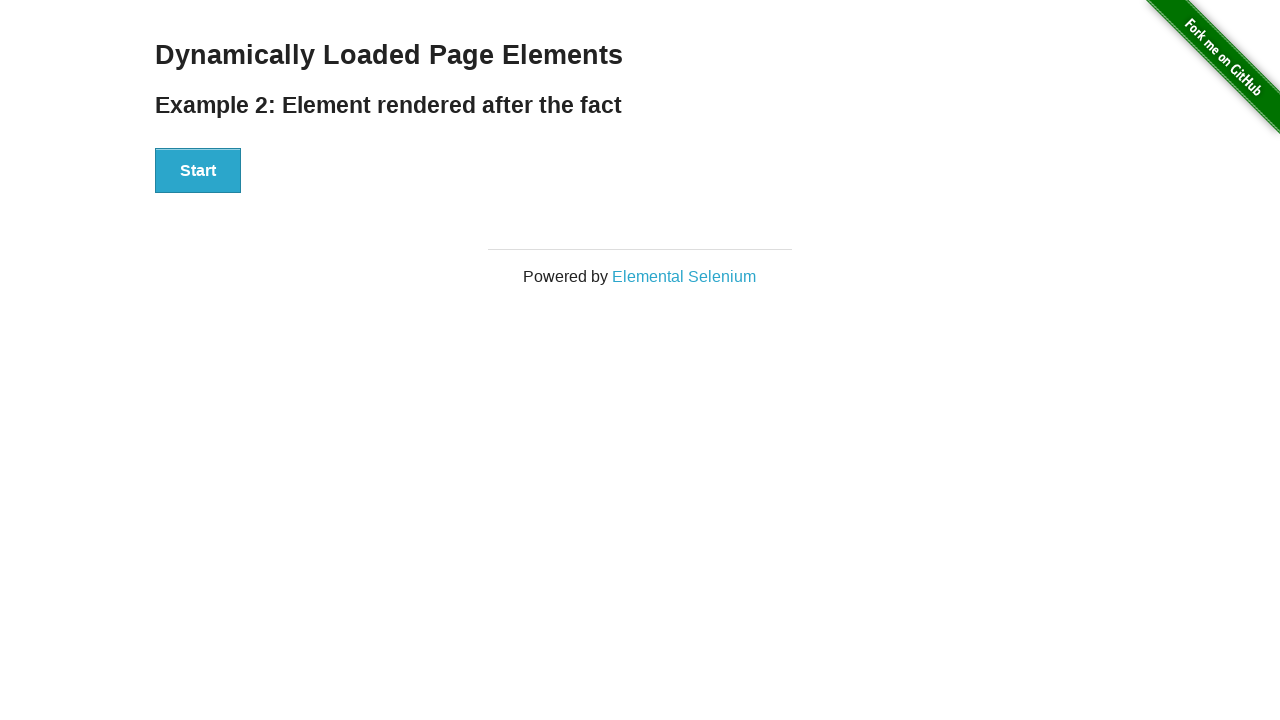

Clicked the Start button to trigger dynamic loading at (198, 171) on #start button
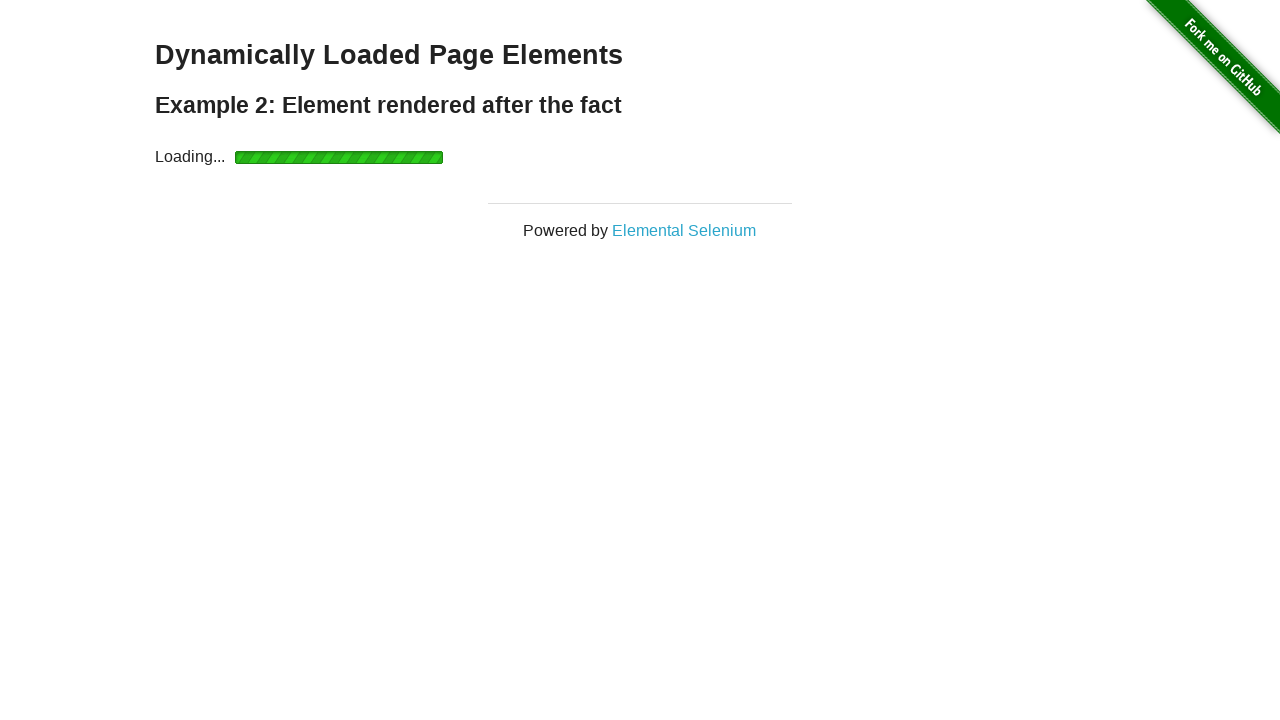

Waited for loading bar to complete and finish element to become visible
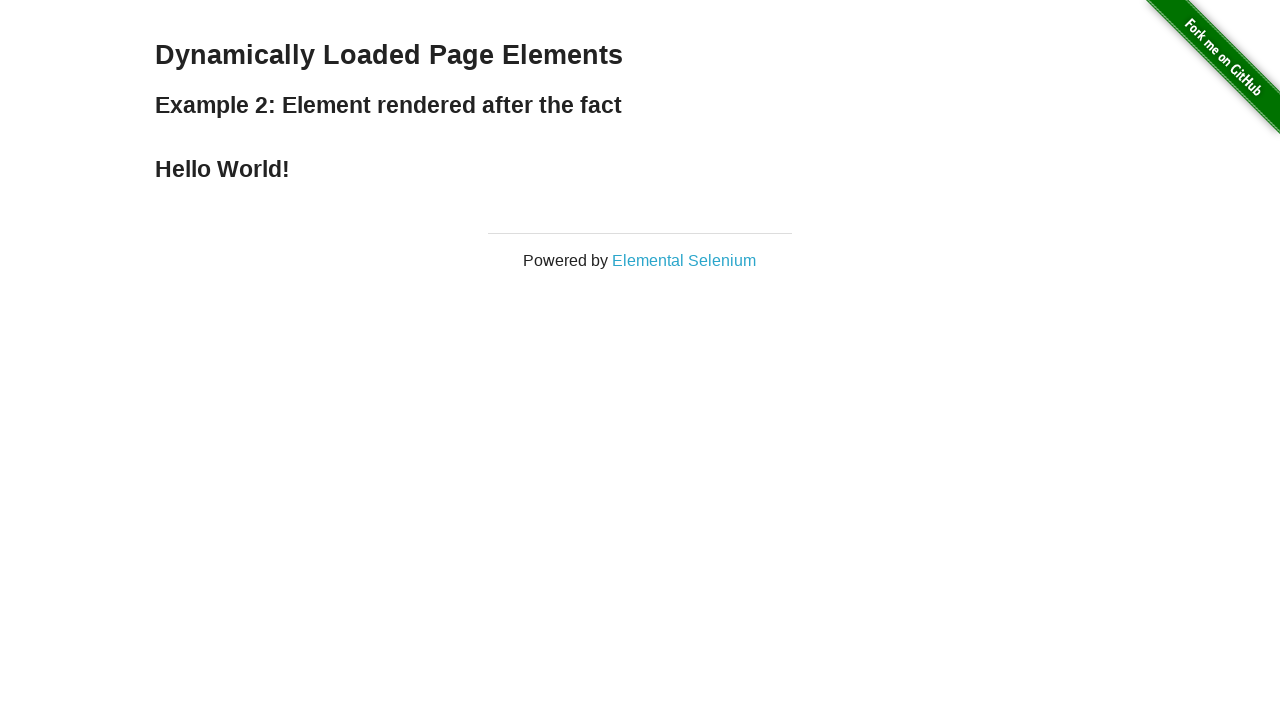

Verified that 'Hello World' finish text element is visible
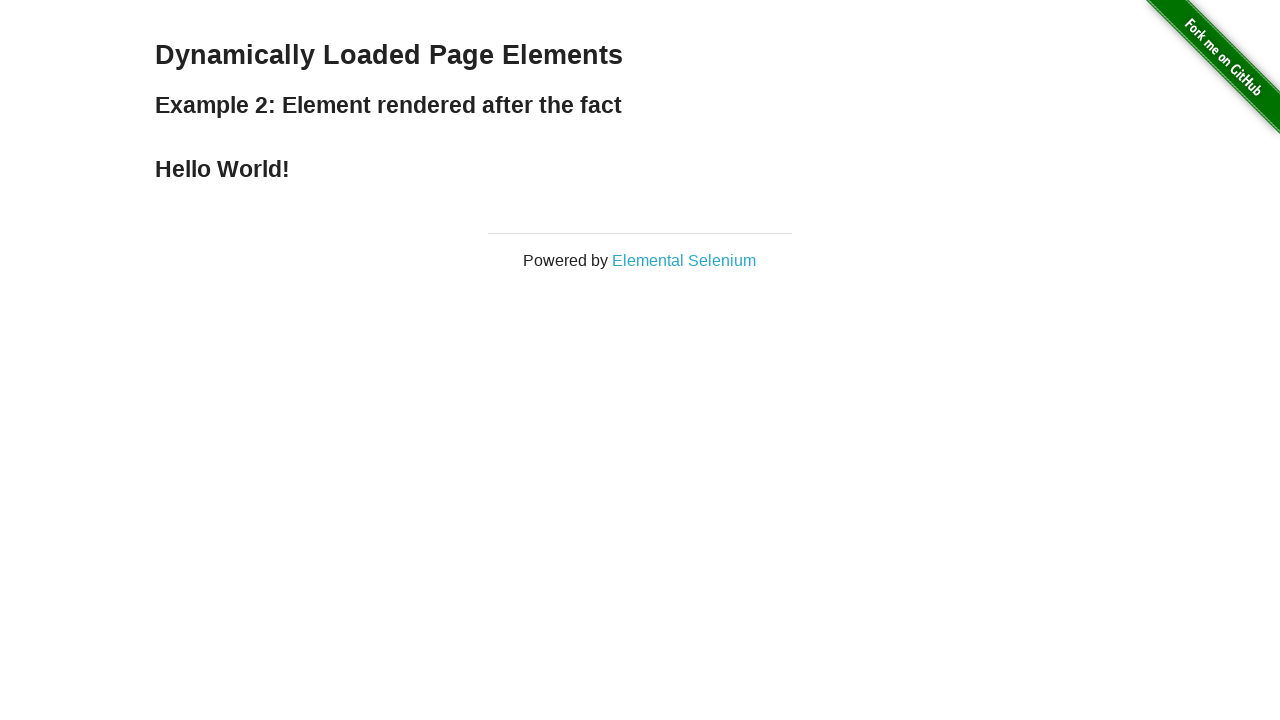

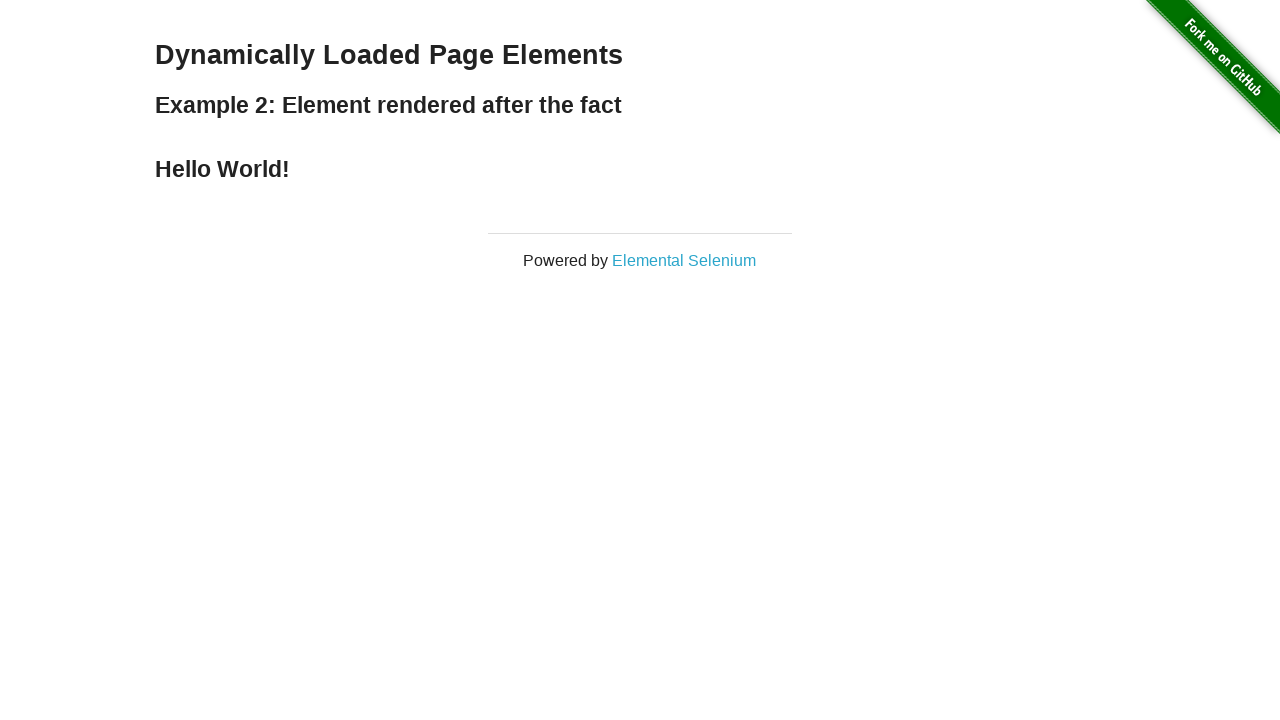